Tests that the currently applied filter is highlighted with a 'selected' class.

Starting URL: https://demo.playwright.dev/todomvc

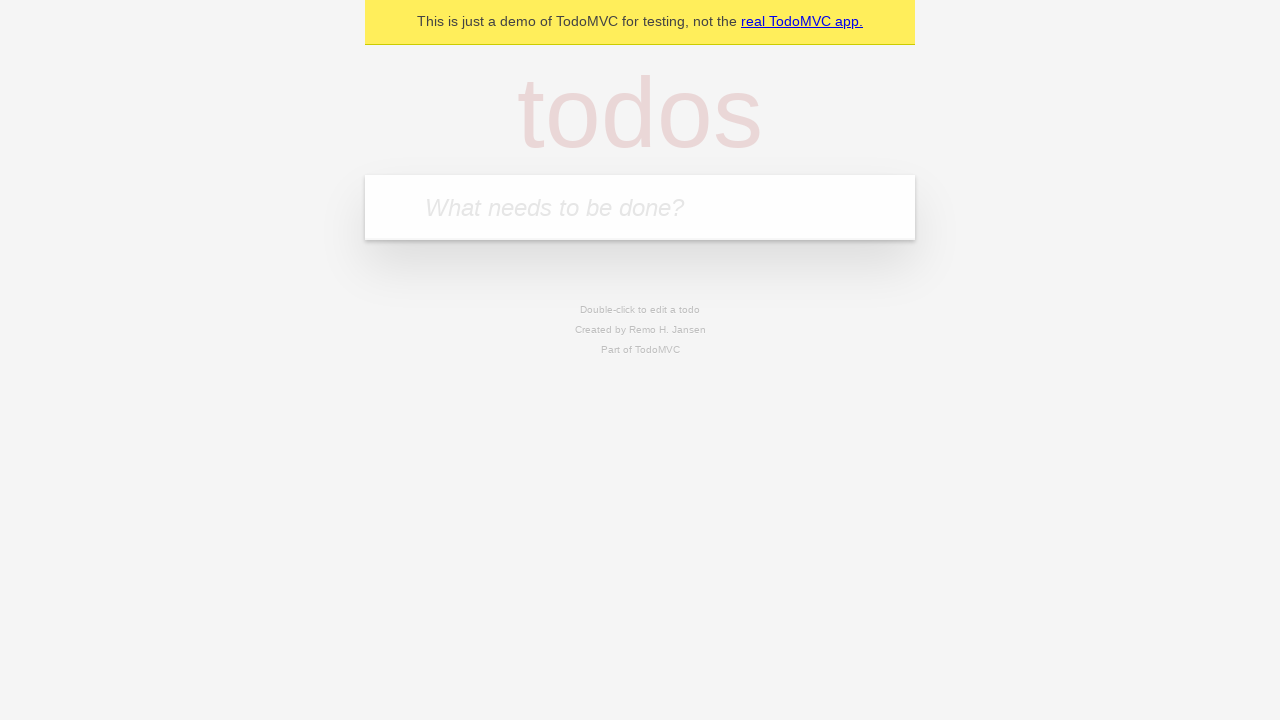

Filled todo input with 'buy some cheese' on internal:attr=[placeholder="What needs to be done?"i]
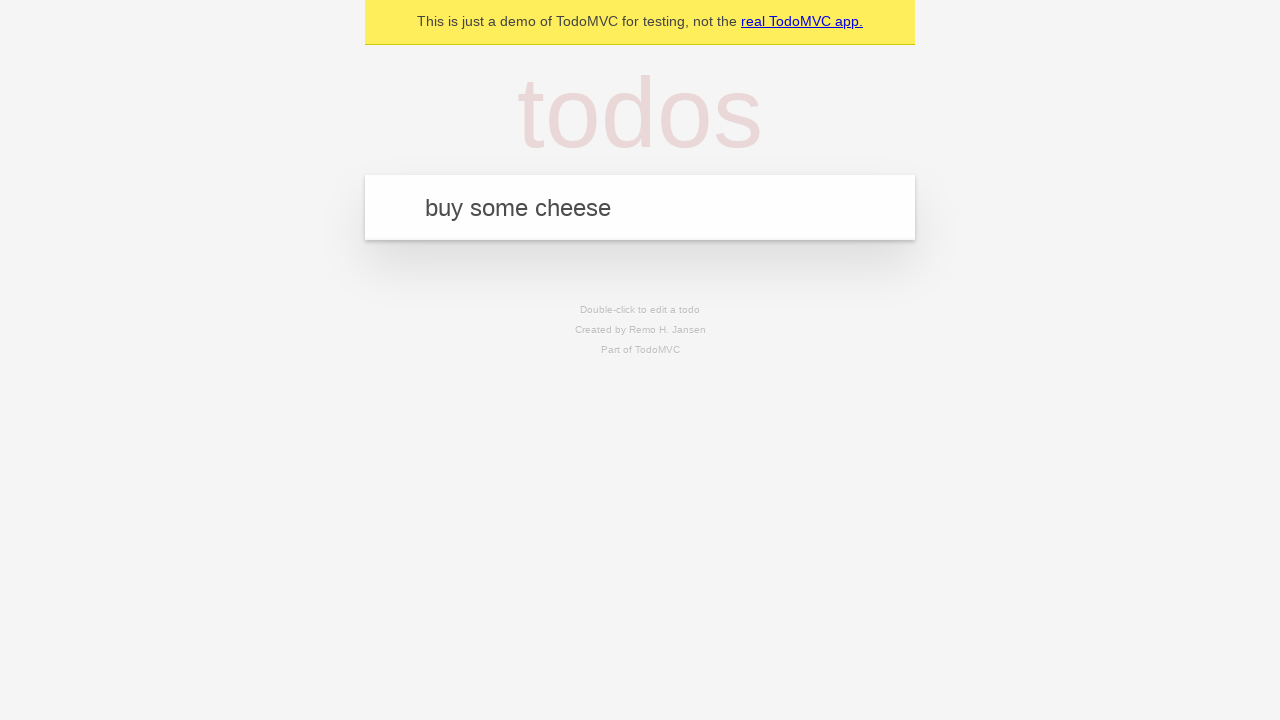

Pressed Enter to add first todo on internal:attr=[placeholder="What needs to be done?"i]
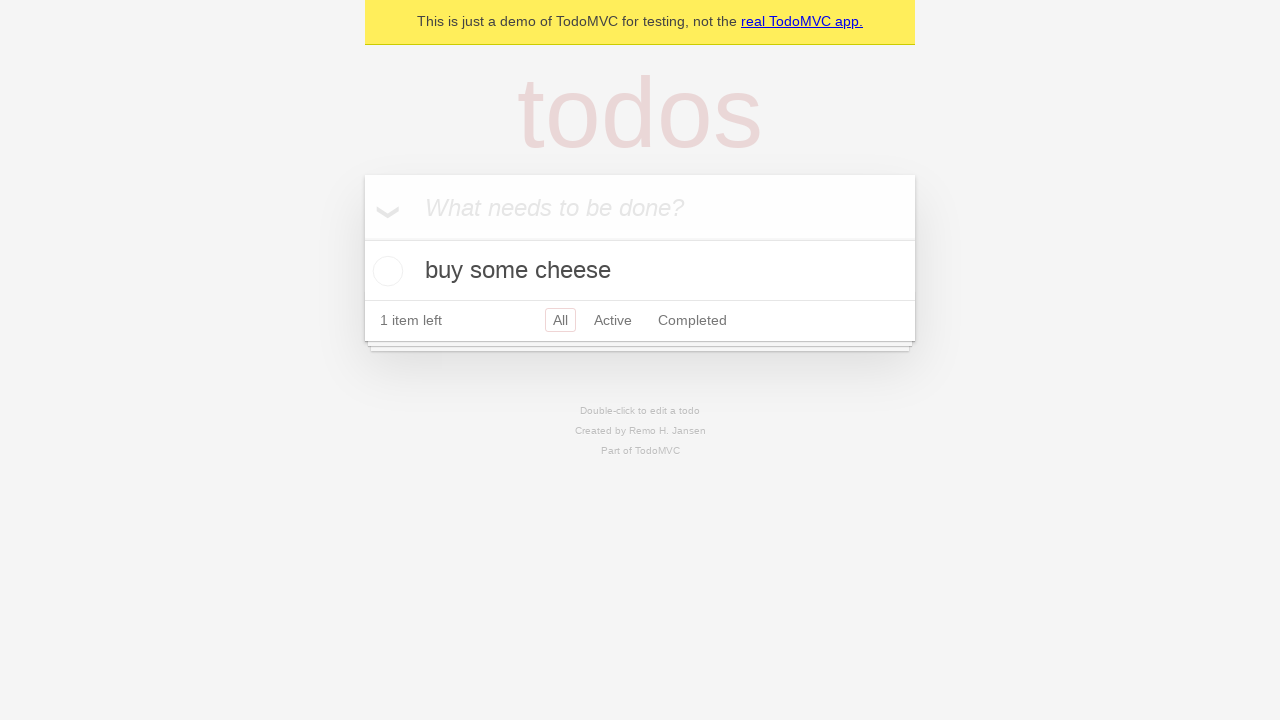

Filled todo input with 'feed the cat' on internal:attr=[placeholder="What needs to be done?"i]
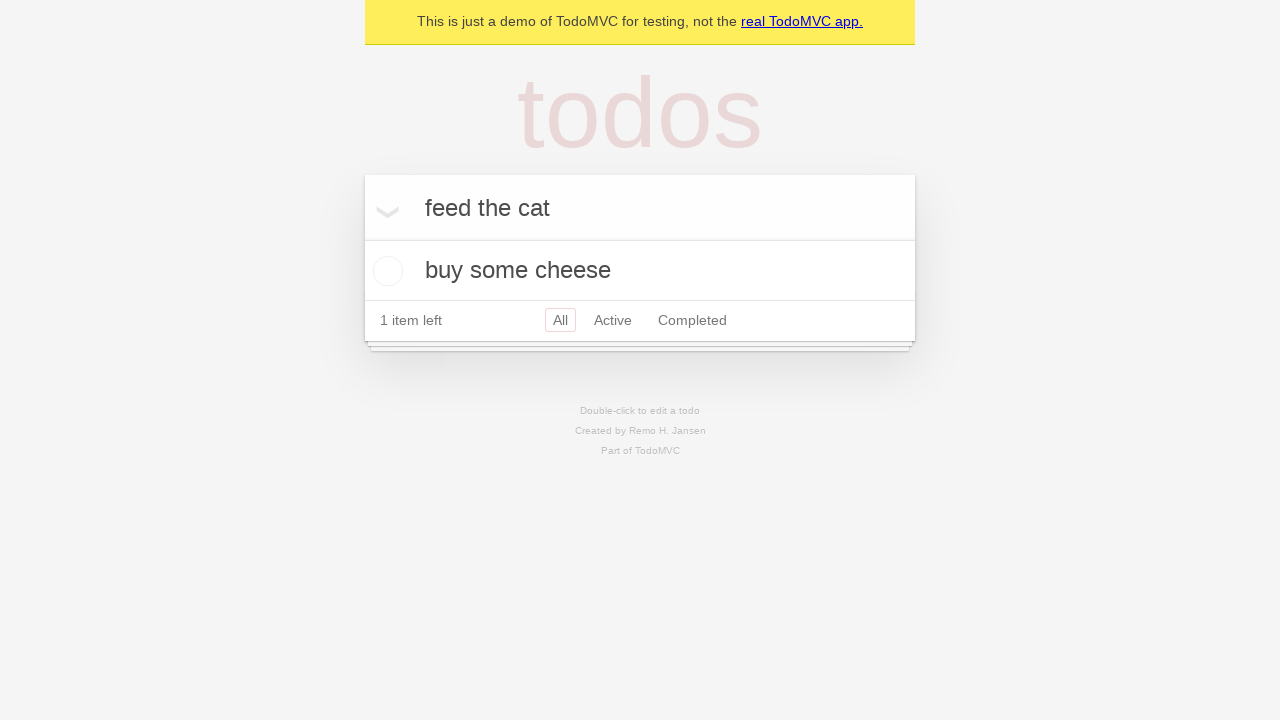

Pressed Enter to add second todo on internal:attr=[placeholder="What needs to be done?"i]
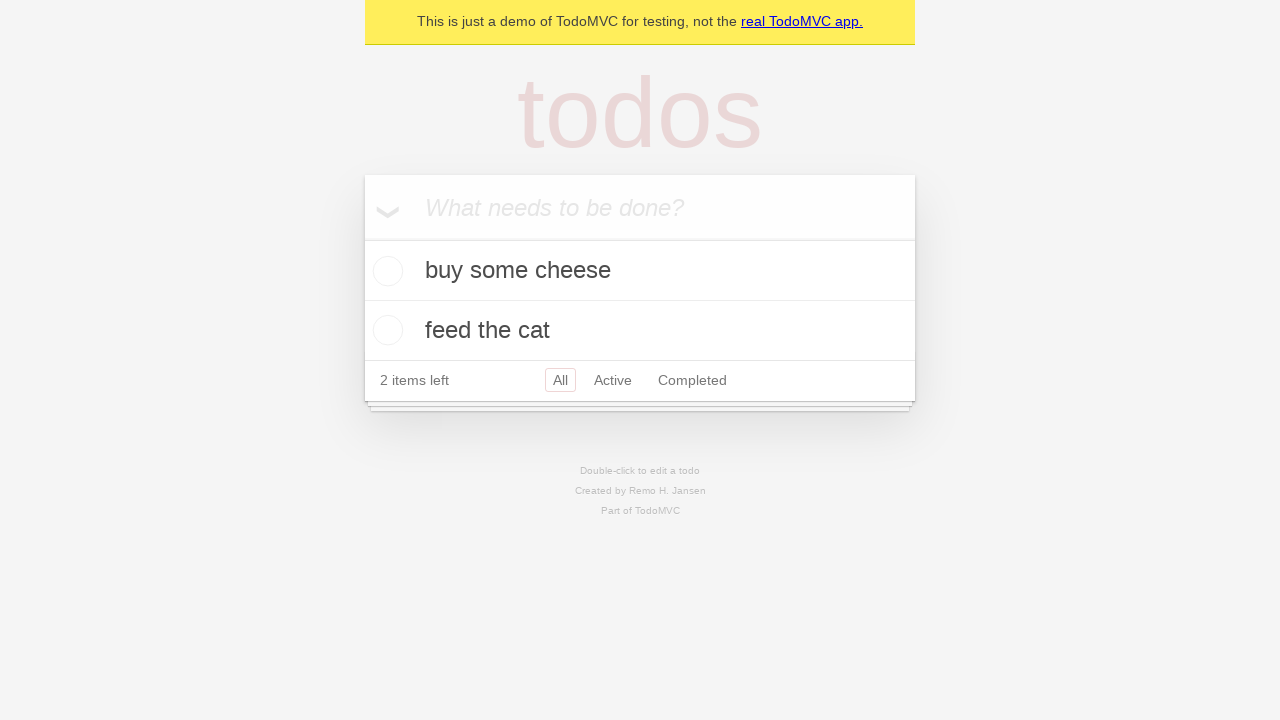

Filled todo input with 'book a doctors appointment' on internal:attr=[placeholder="What needs to be done?"i]
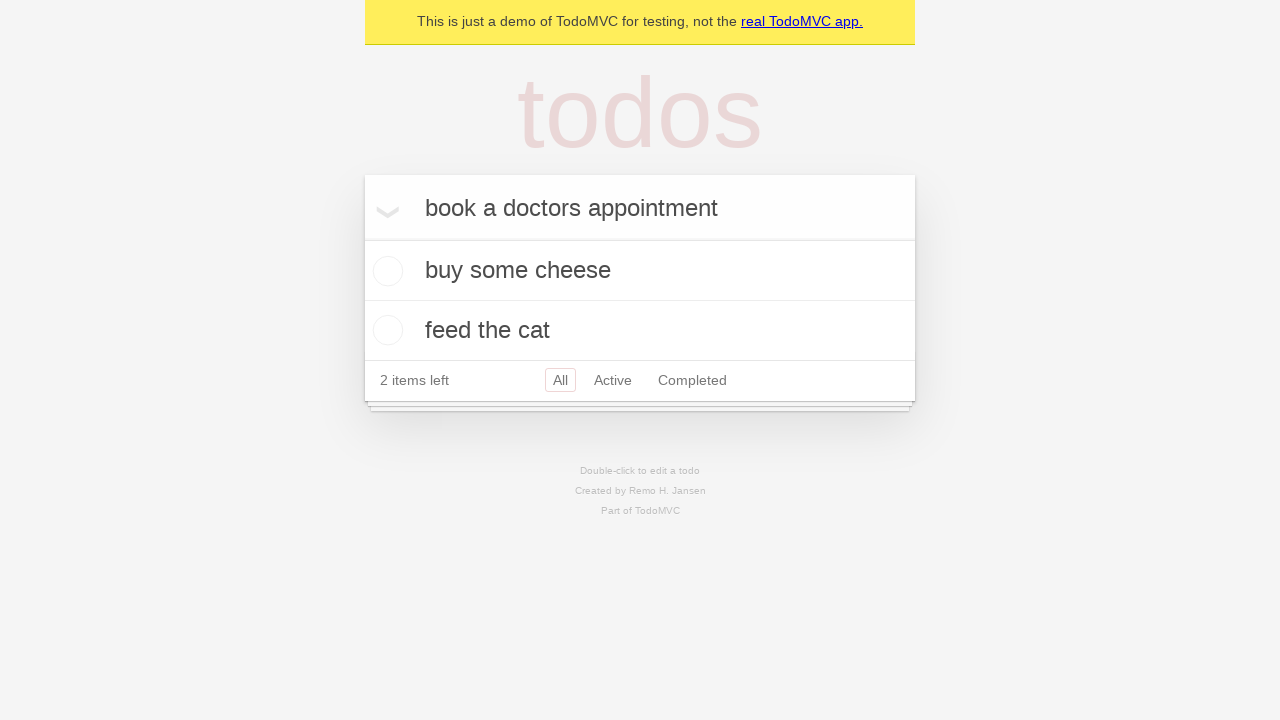

Pressed Enter to add third todo on internal:attr=[placeholder="What needs to be done?"i]
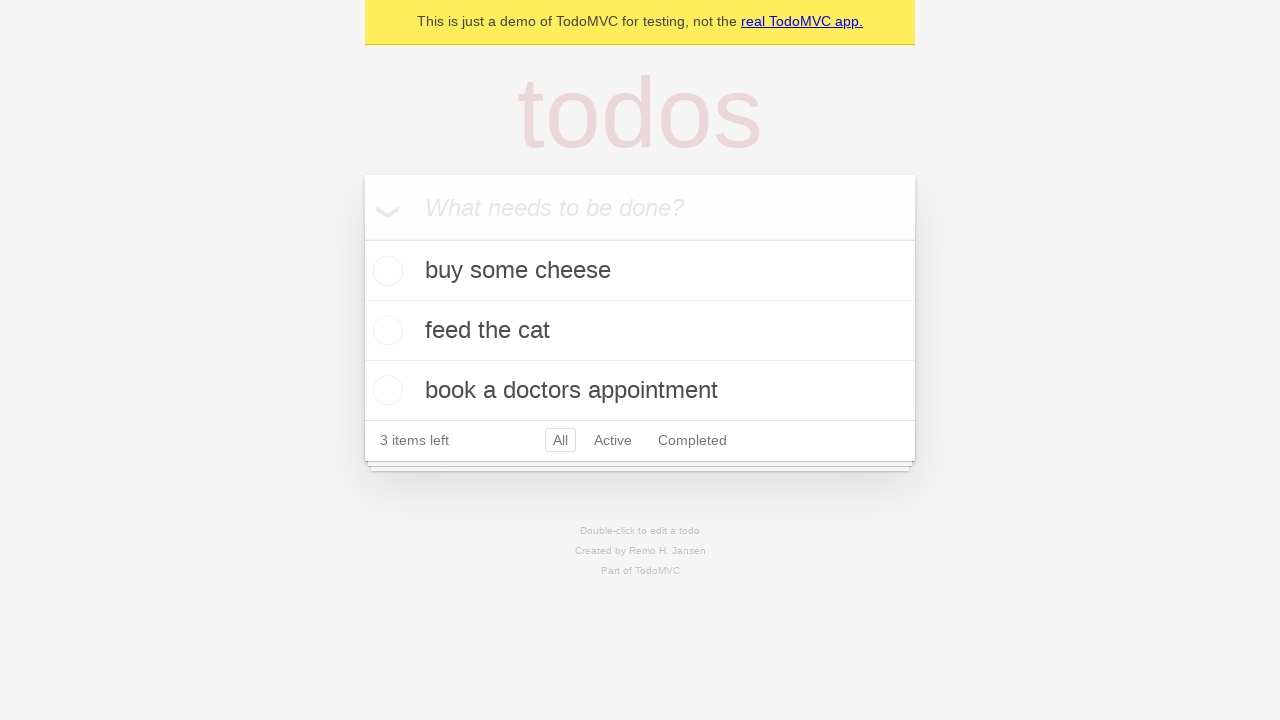

Waited for all three todo items to load
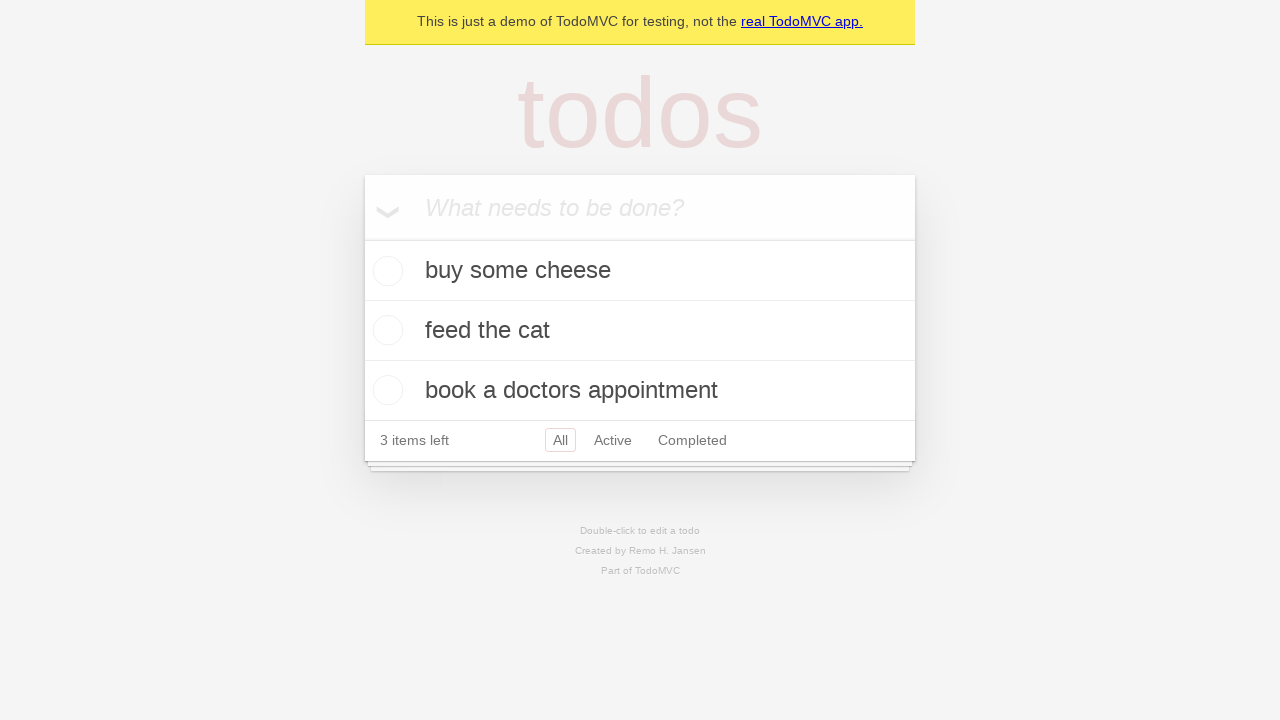

Clicked Active filter link at (613, 440) on internal:role=link[name="Active"i]
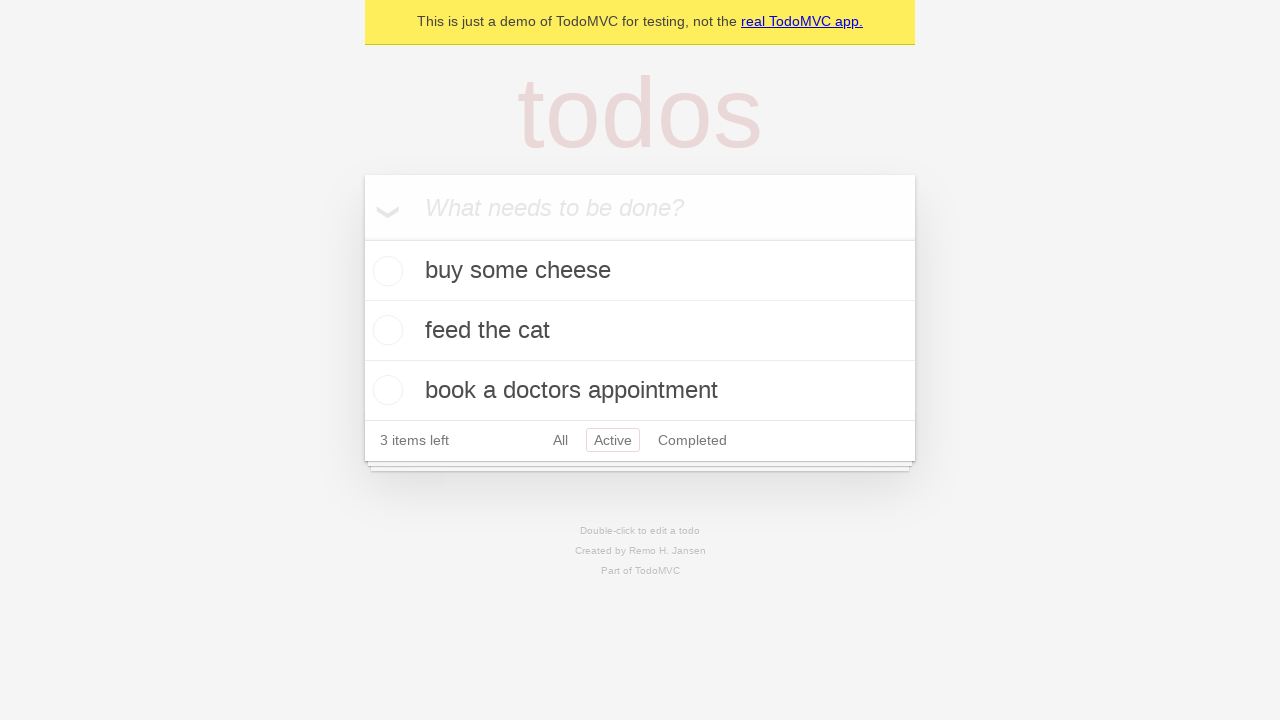

Clicked Completed filter link to verify it highlights as selected at (692, 440) on internal:role=link[name="Completed"i]
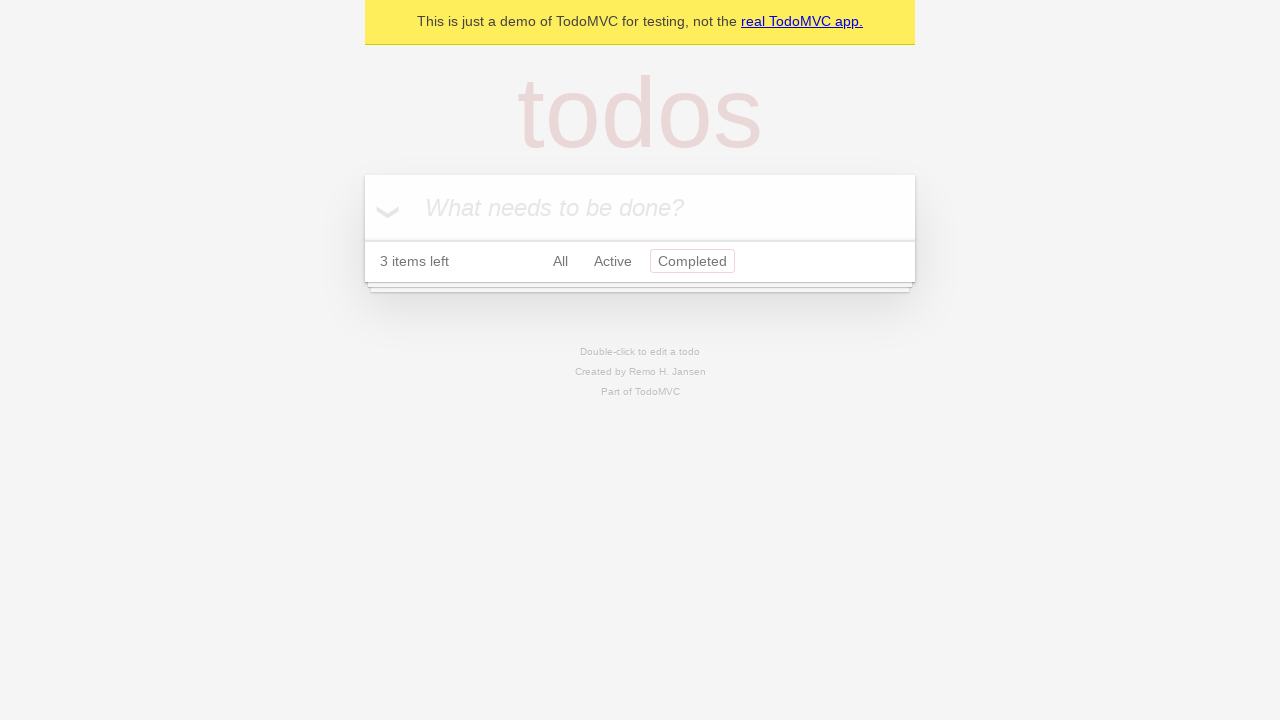

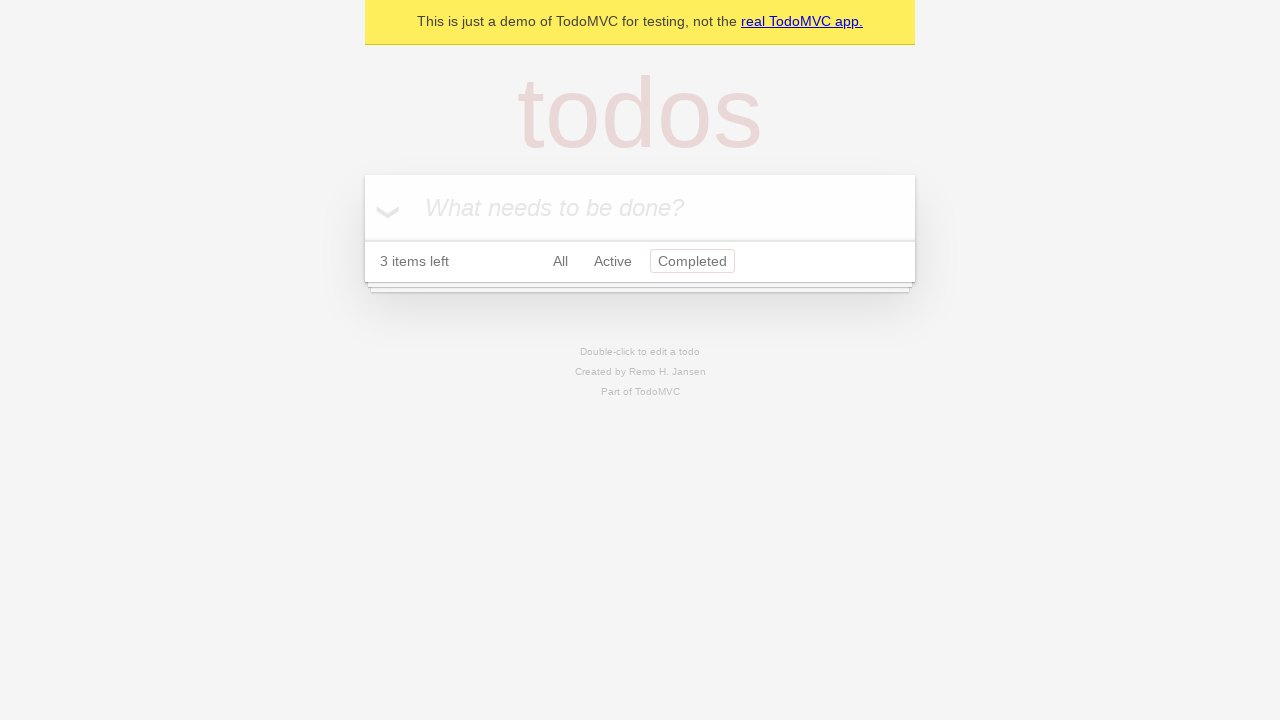